Navigates to a page with loading images, waits for images to load, and verifies image attributes are accessible

Starting URL: https://bonigarcia.dev/selenium-webdriver-java/loading-images.html

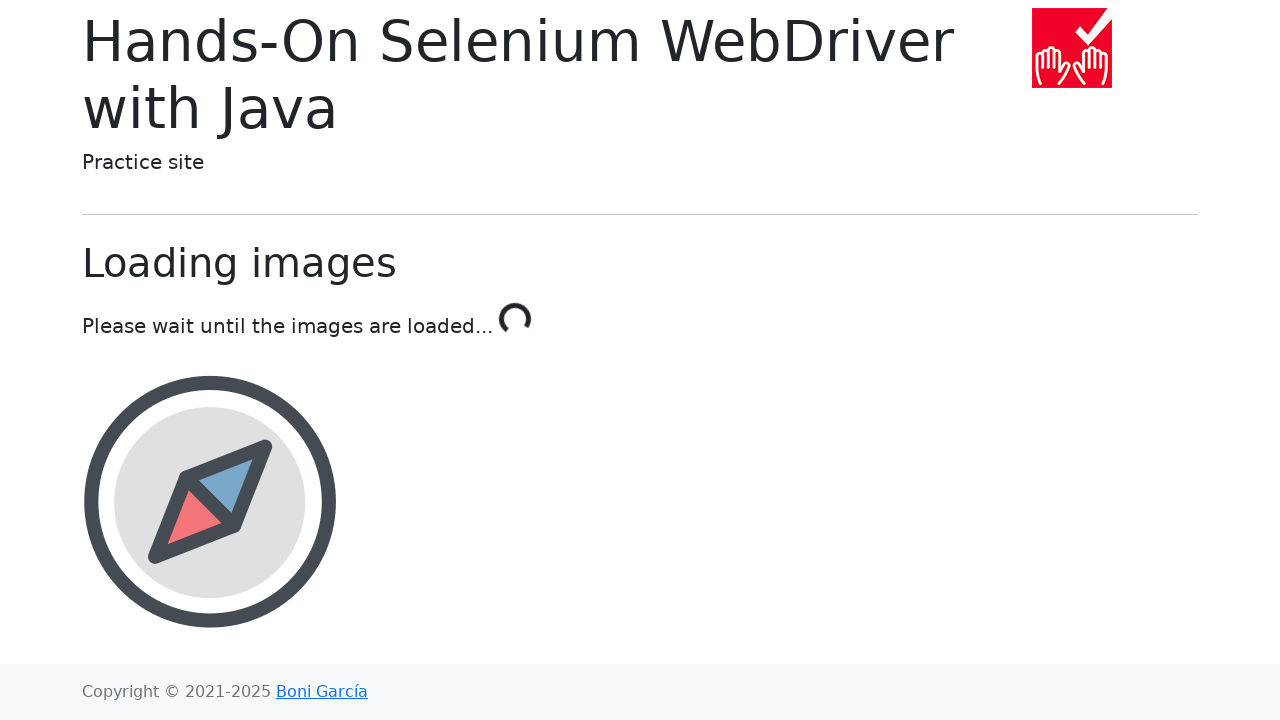

Navigated to loading images page
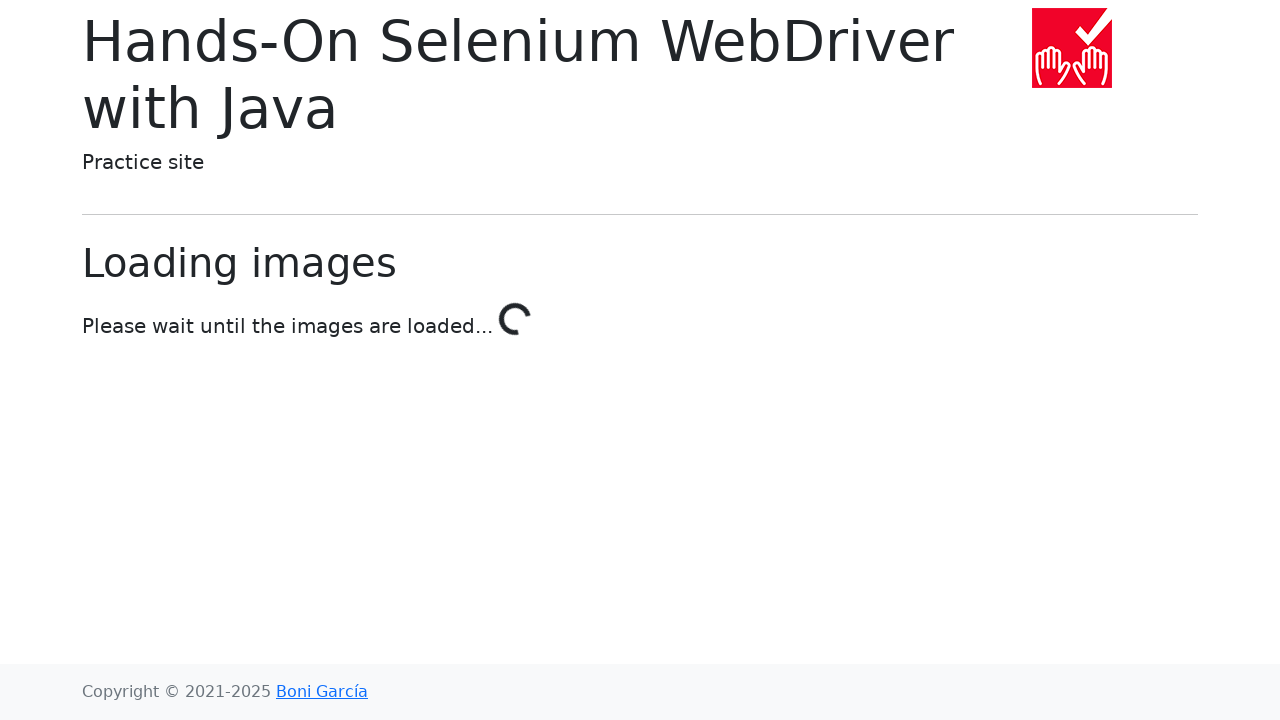

Landscape image loaded and is present in DOM
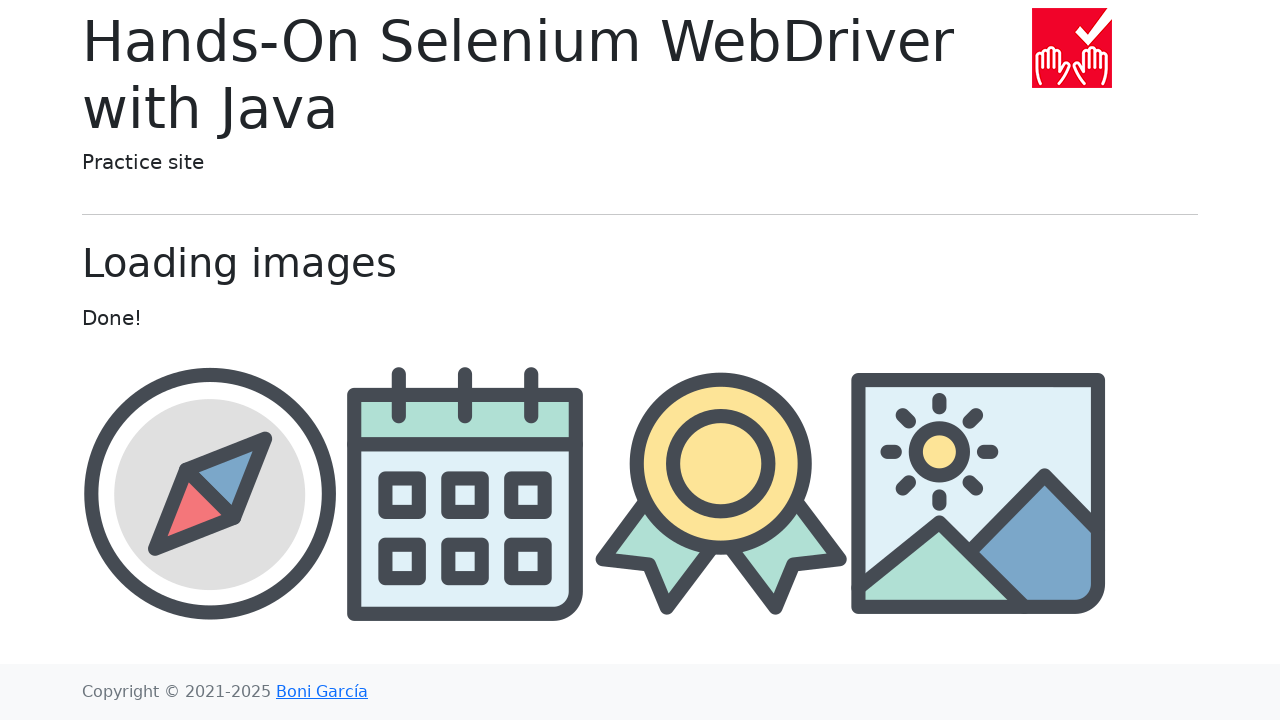

Retrieved src attribute of award image: img/award.png
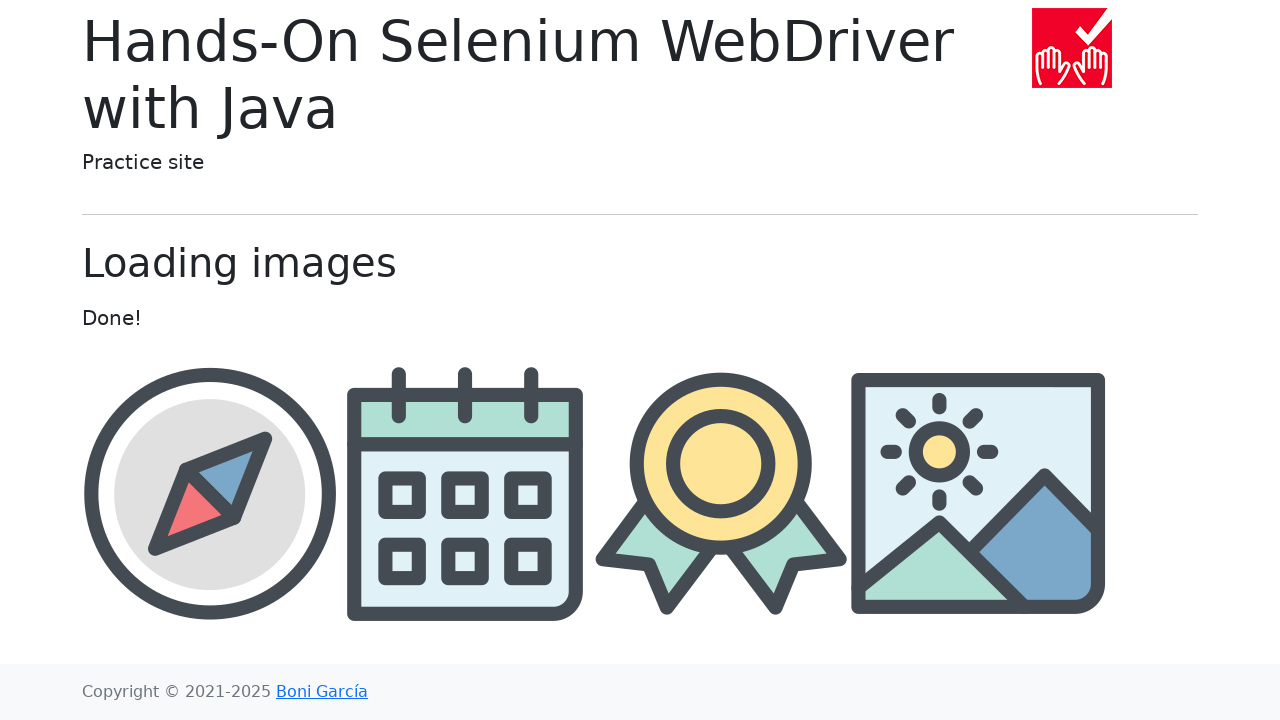

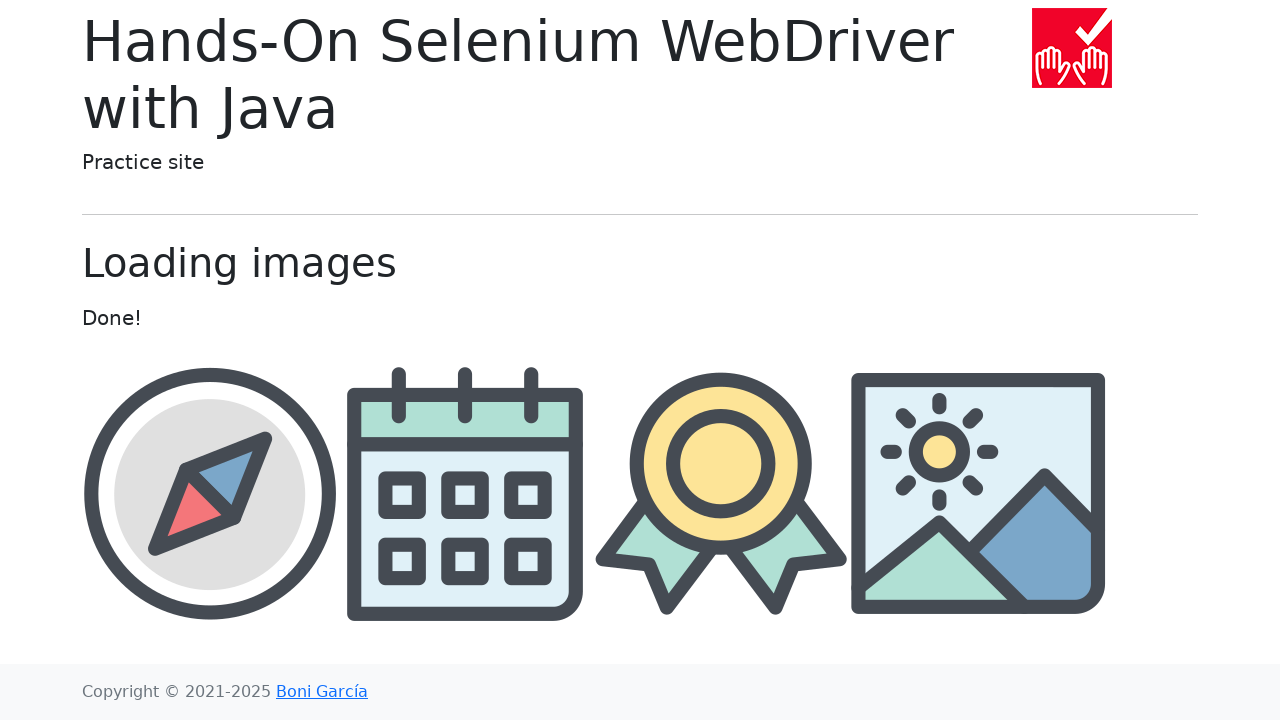